Navigates to a page, finds and clicks a link with a specific mathematical calculation as text, then fills out a form with personal information and submits it

Starting URL: http://suninjuly.github.io/find_link_text

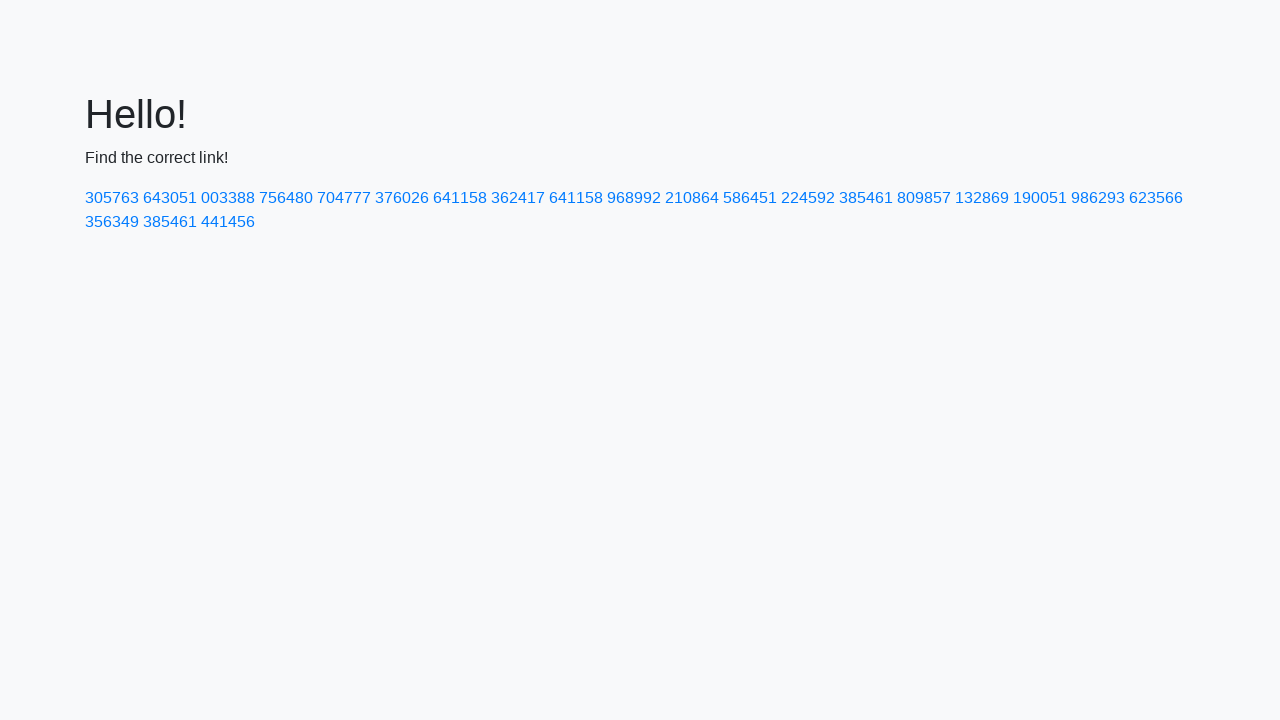

Clicked link with mathematical calculation text: 224592 at (808, 198) on a:has-text('224592')
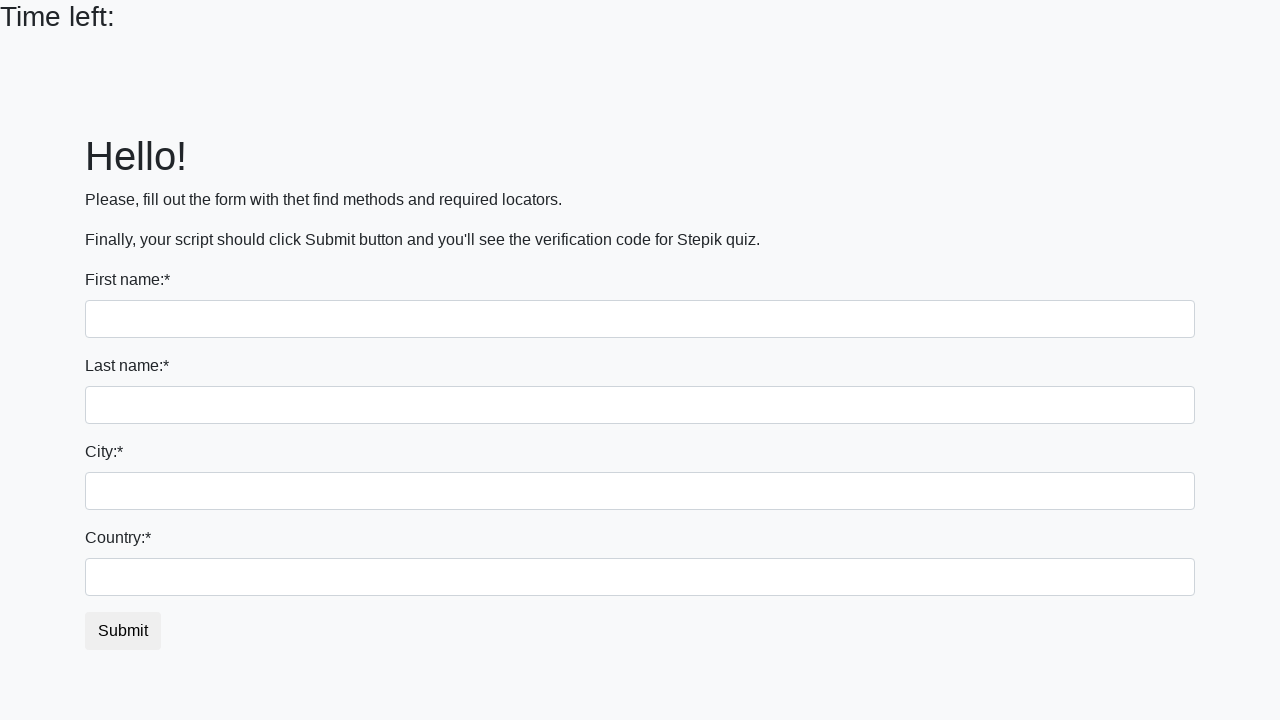

Filled first name field with 'Ivan' on input[name='first_name']
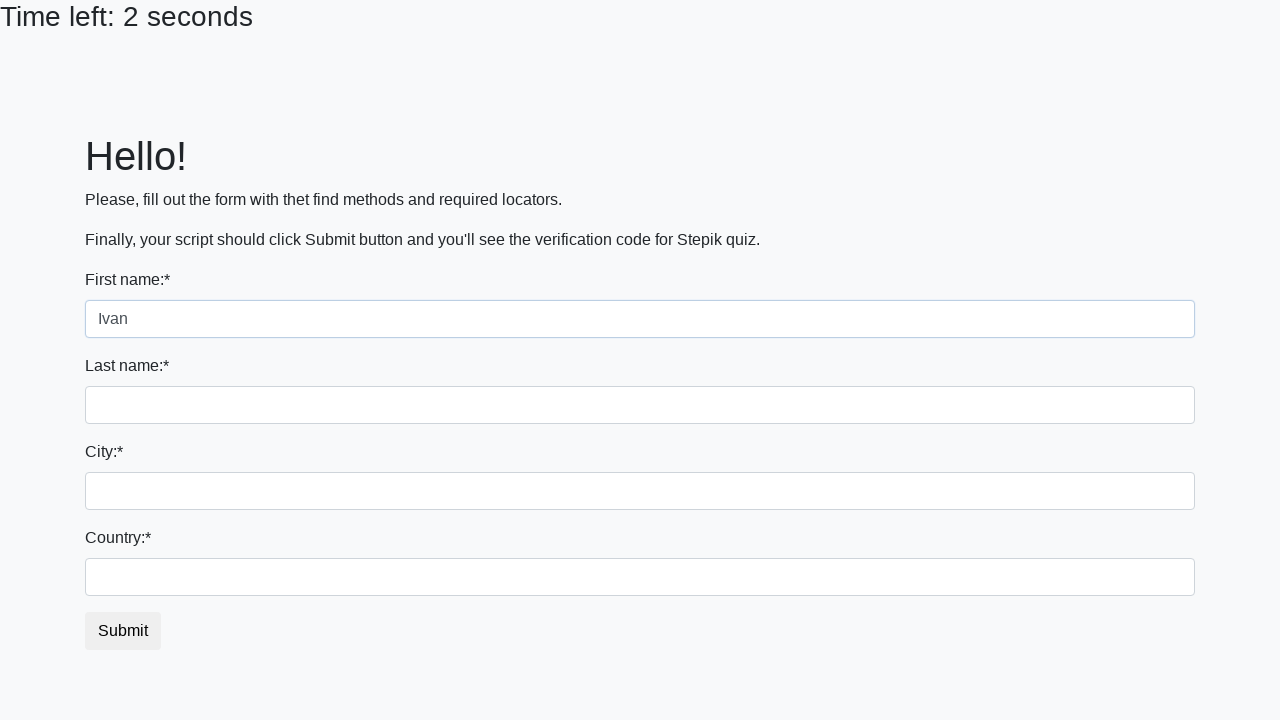

Filled last name field with 'Petrov' on input[name='last_name']
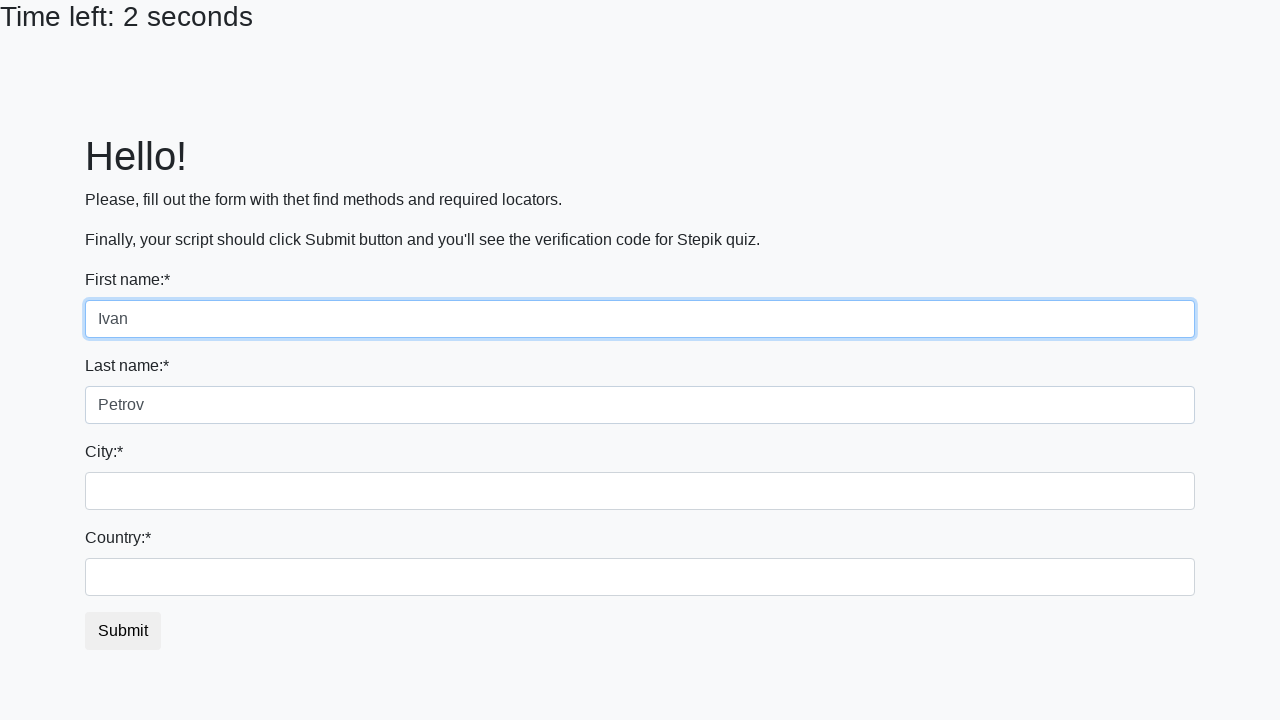

Filled location field with 'Smolensk' on input[name='firstname']
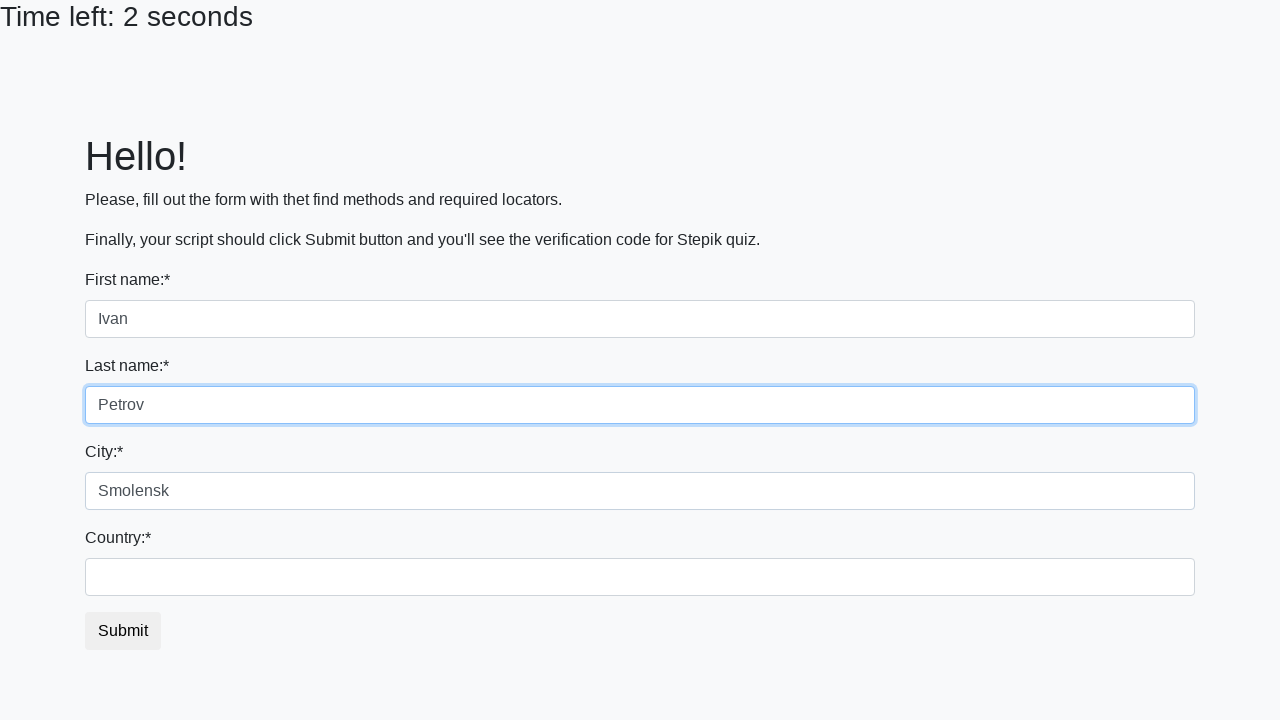

Filled country field with 'Russia' on #country
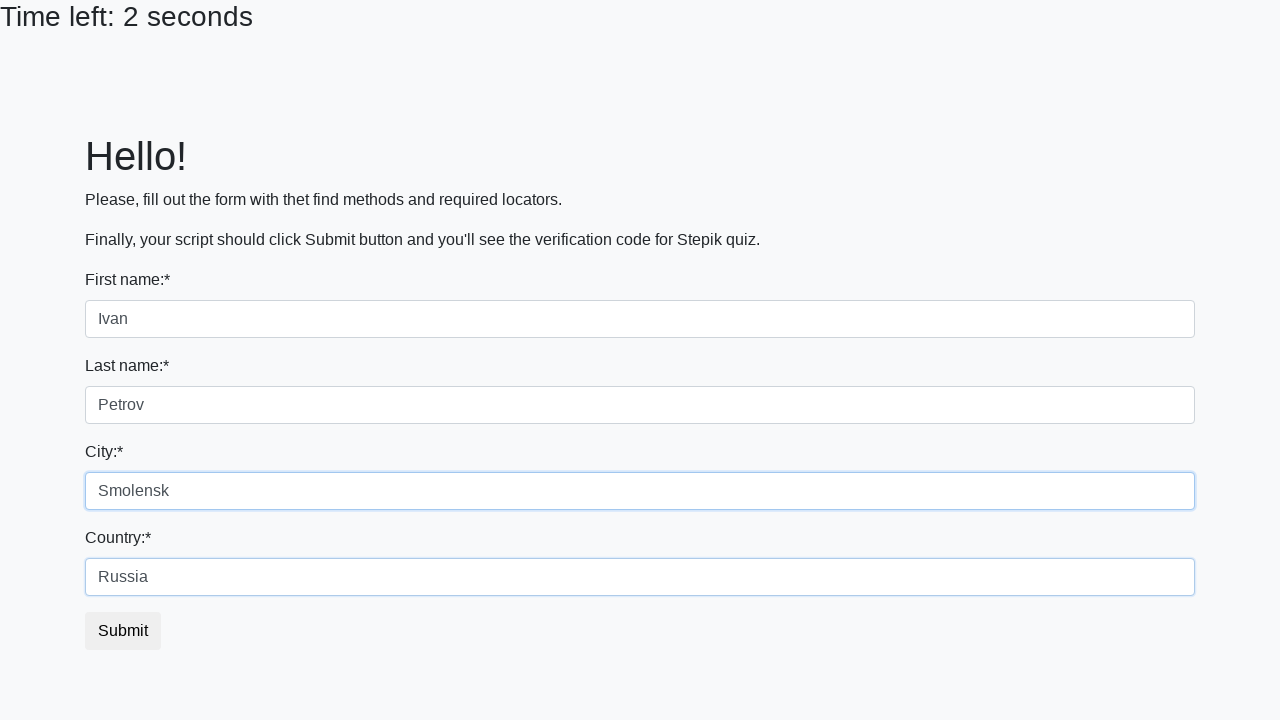

Clicked submit button to submit the form at (123, 631) on button.btn
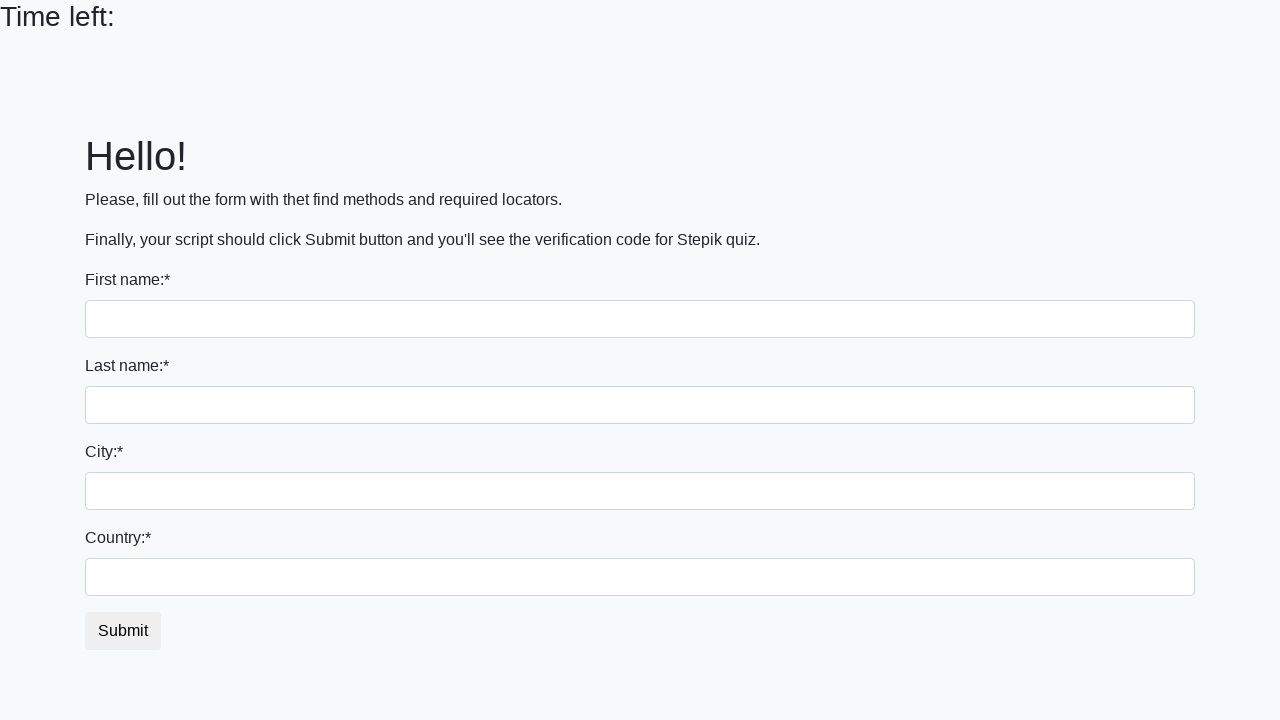

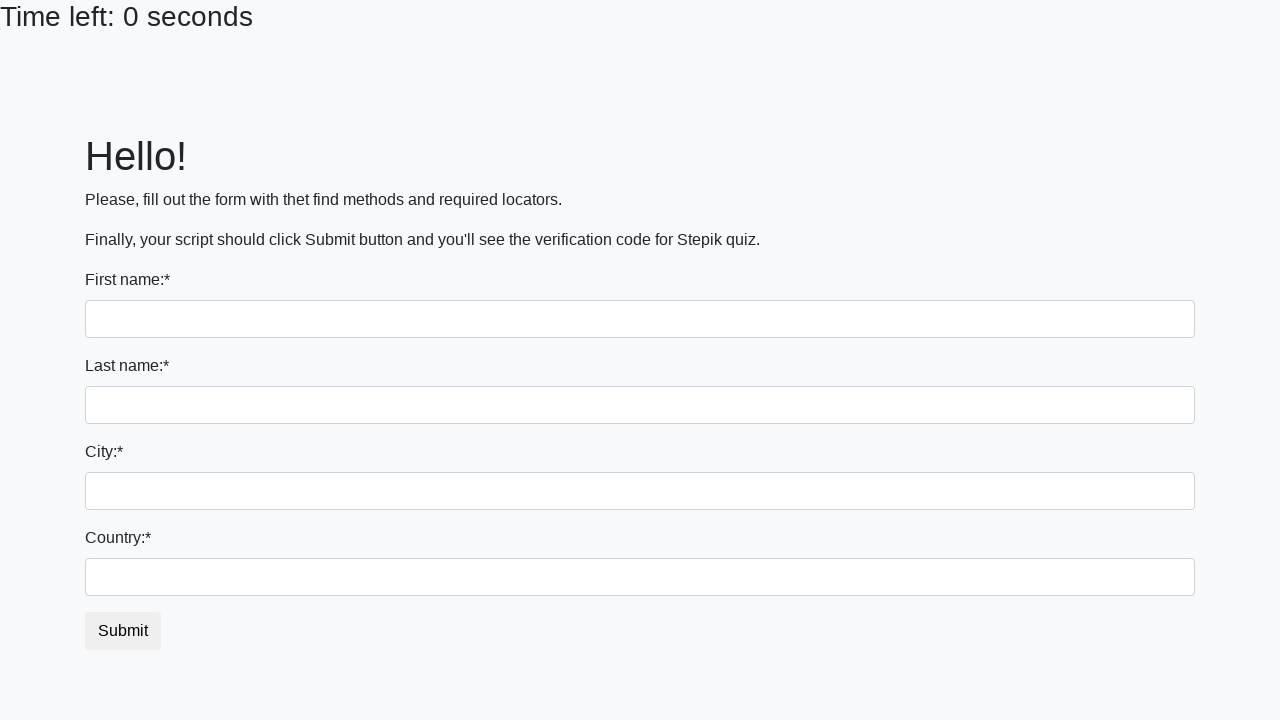